Fills out a Selenium practice form using keyboard navigation, entering personal details including first name, last name, gender, experience, date, profession, and automation tool selections, then submits the form.

Starting URL: https://www.techlistic.com/p/selenium-practice-form.html

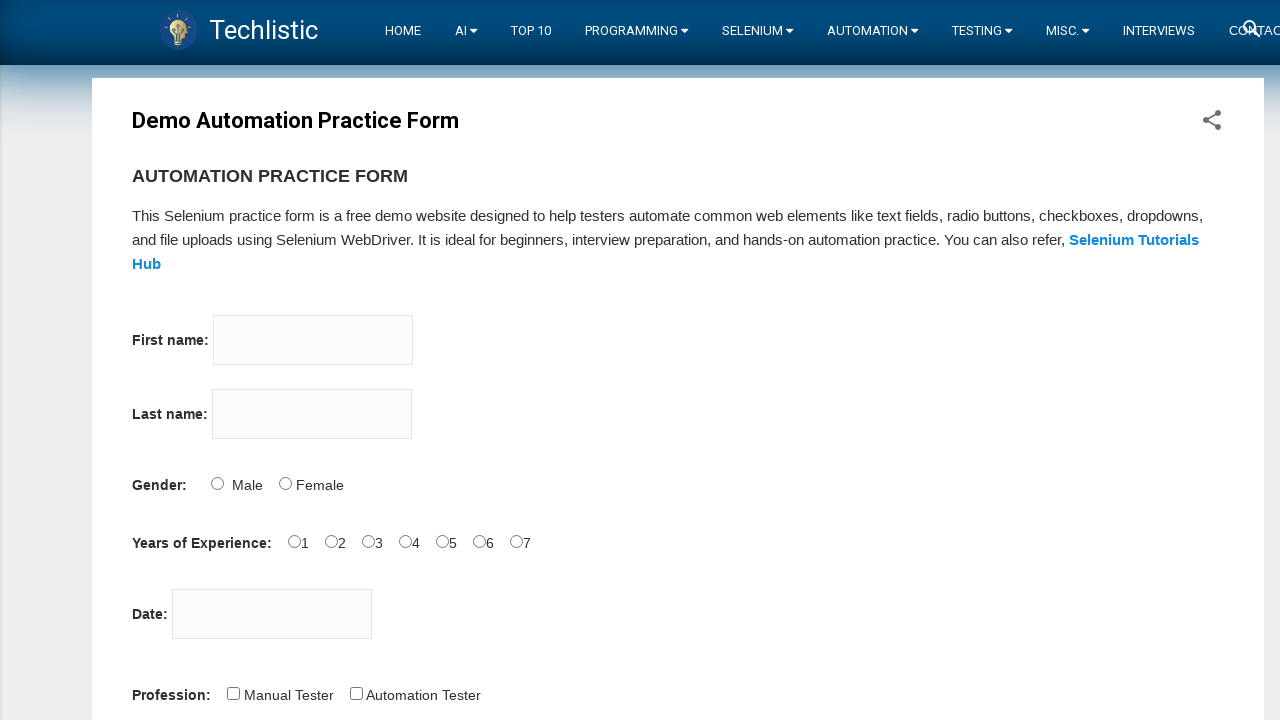

Filled first name field with 'Suresh' on input[name='firstname']
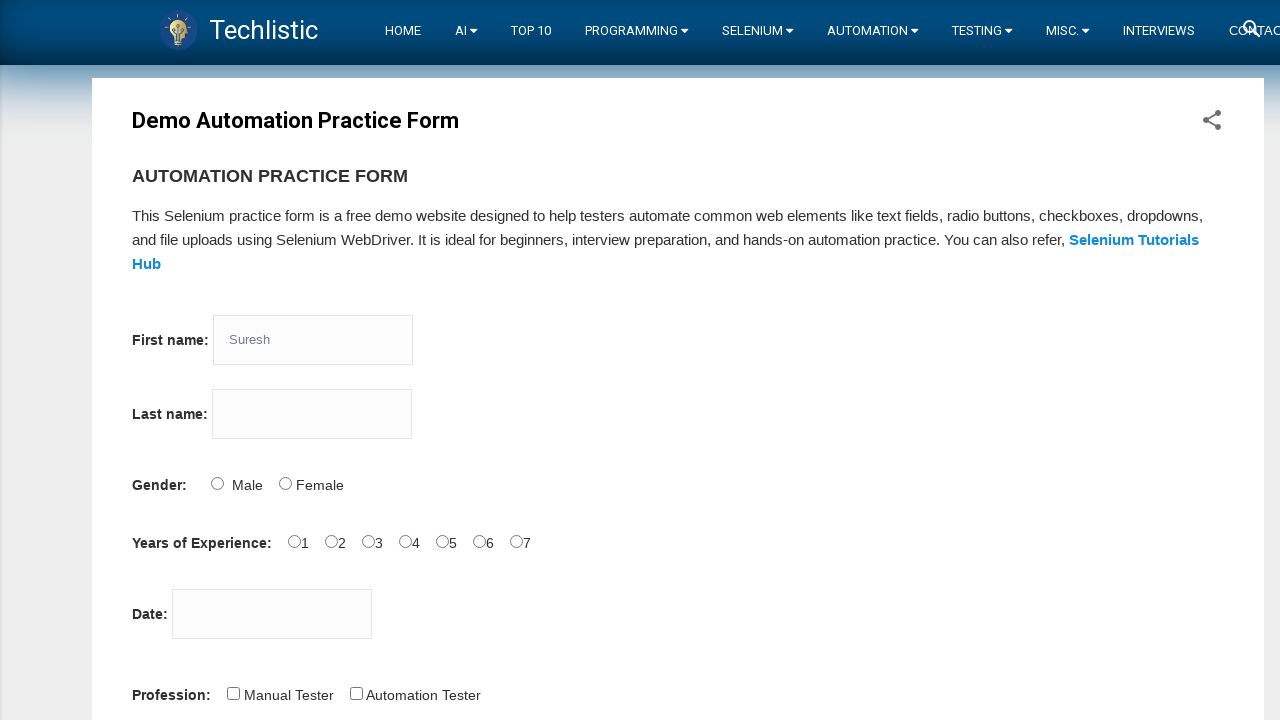

Pressed Tab to navigate to last name field on input[name='firstname']
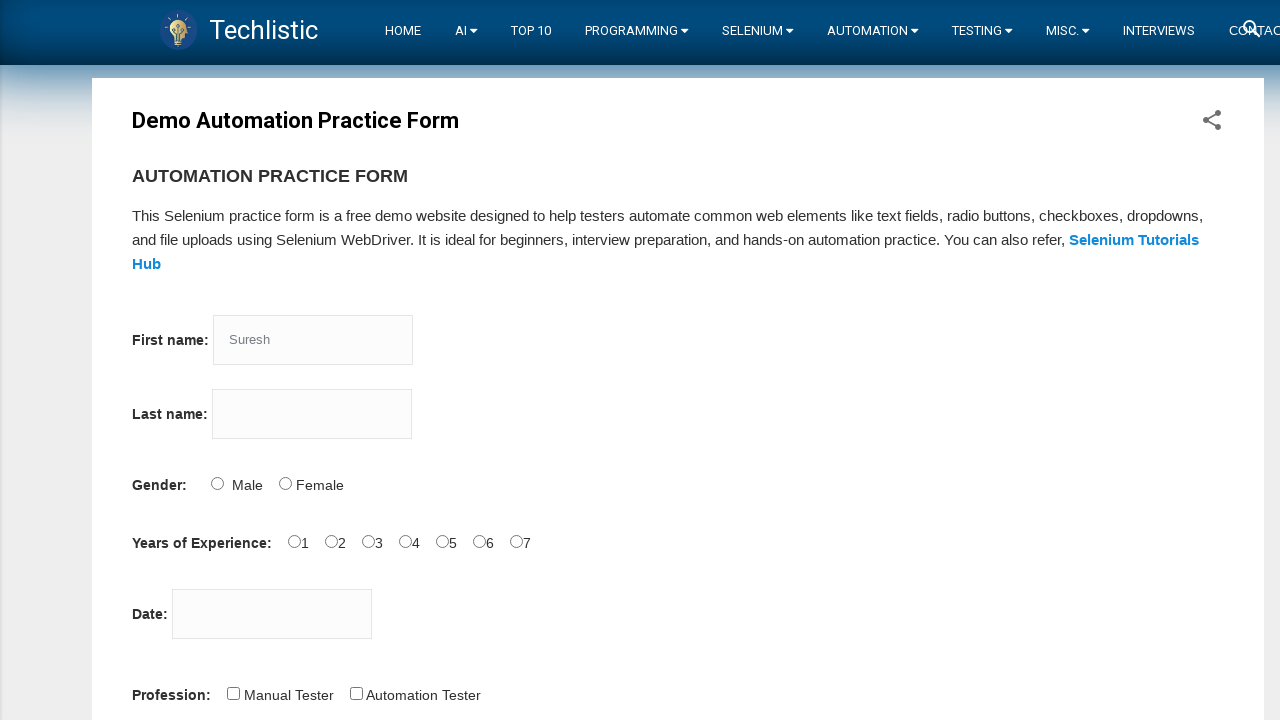

Typed last name 'Bala'
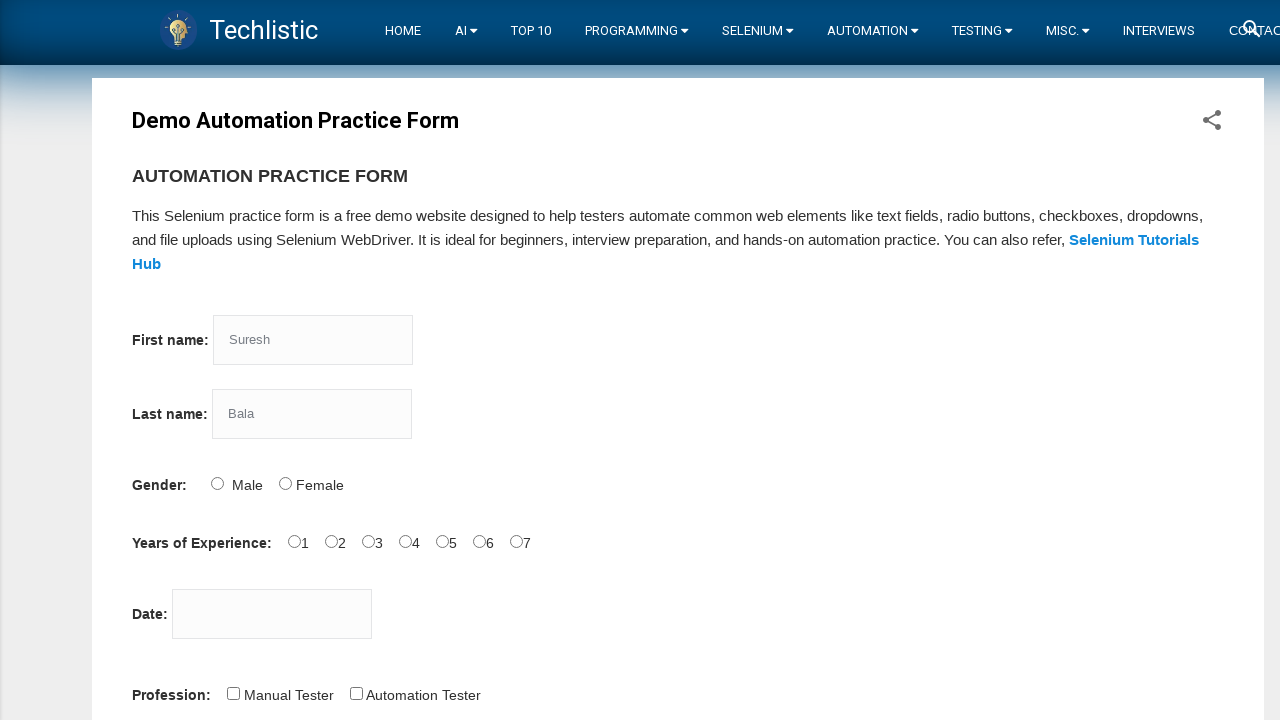

Pressed Tab to navigate to gender field
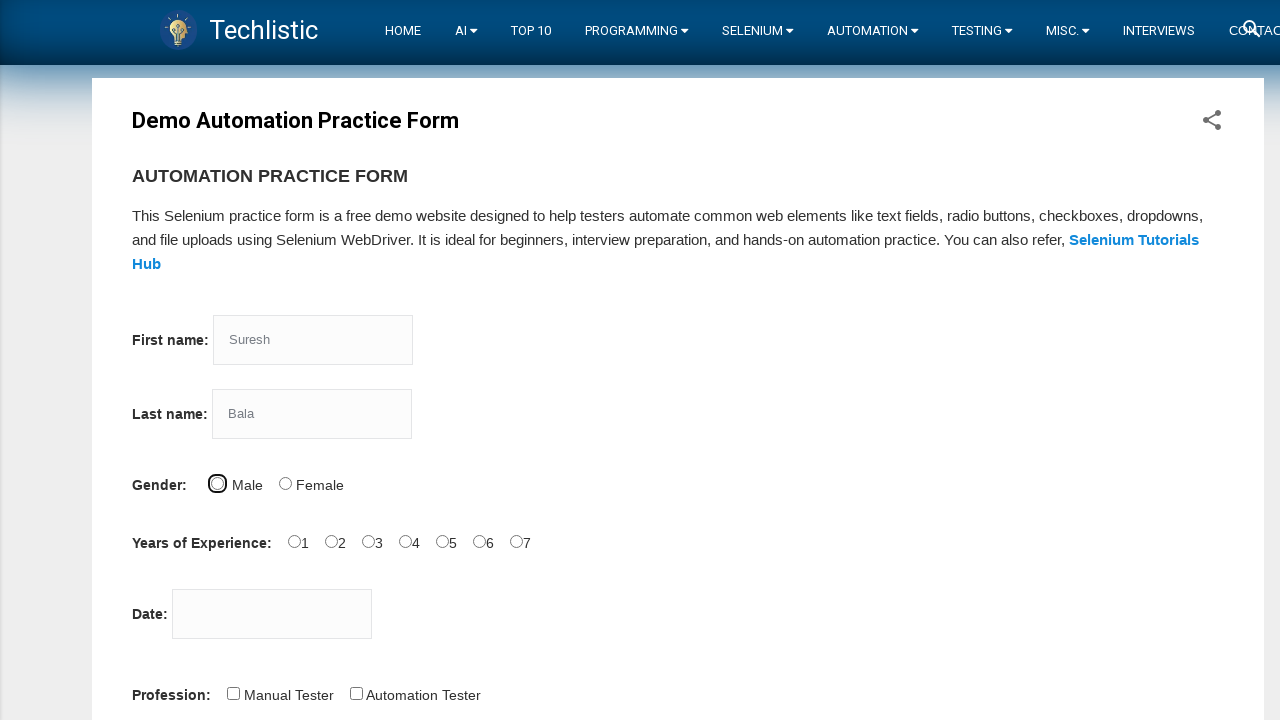

Pressed ArrowRight to select Female gender option
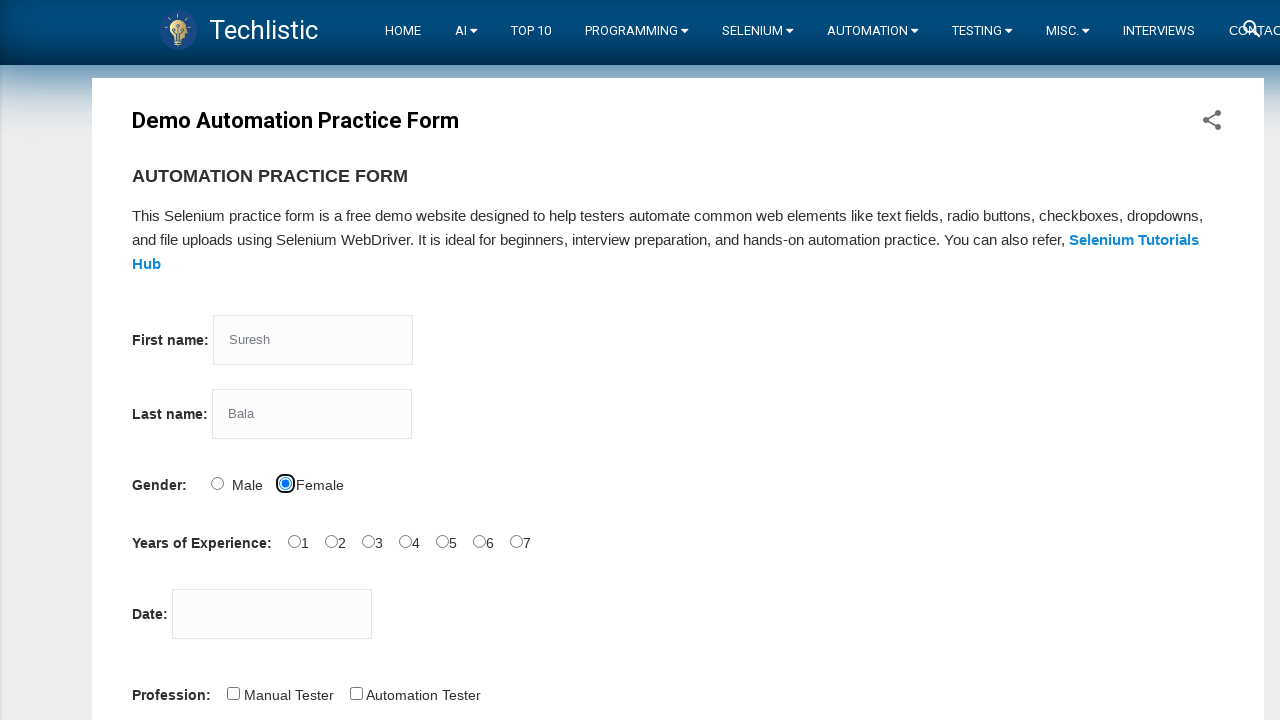

Pressed Space to confirm Female gender selection
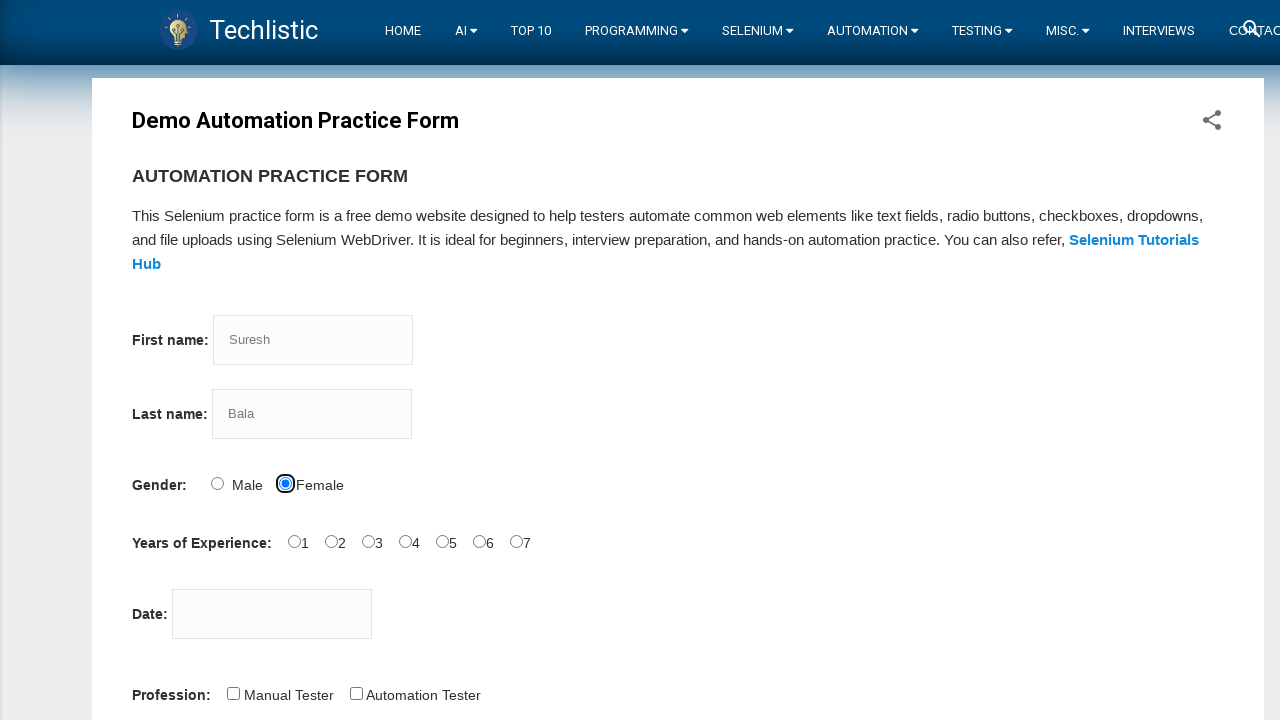

Pressed Tab to navigate to experience field (1 year)
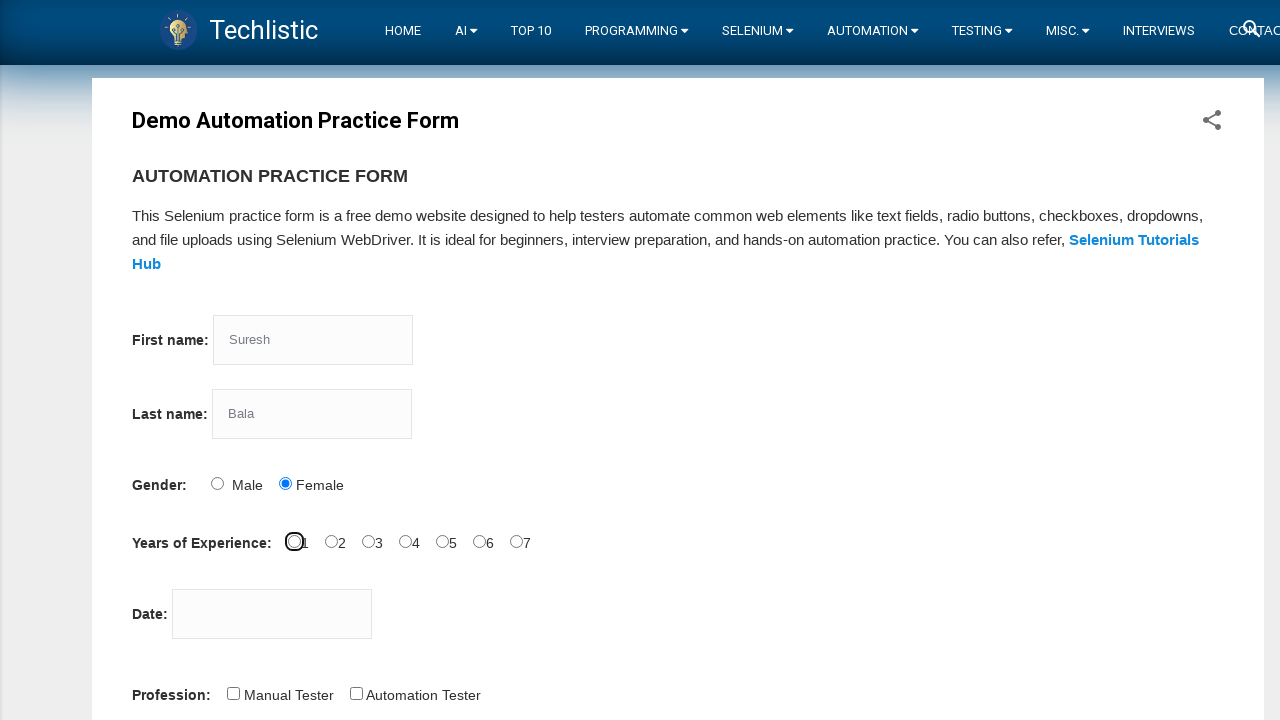

Pressed Tab to navigate to 2 years experience option
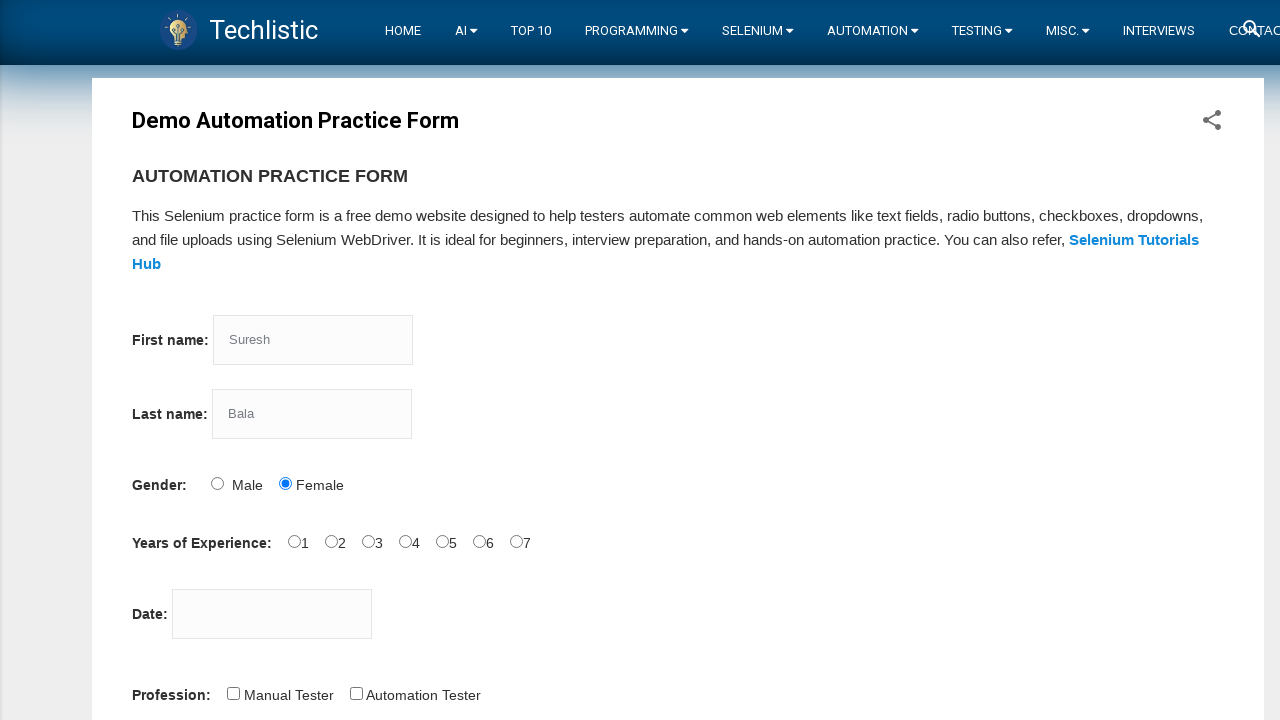

Pressed Tab to navigate to 3 years experience option
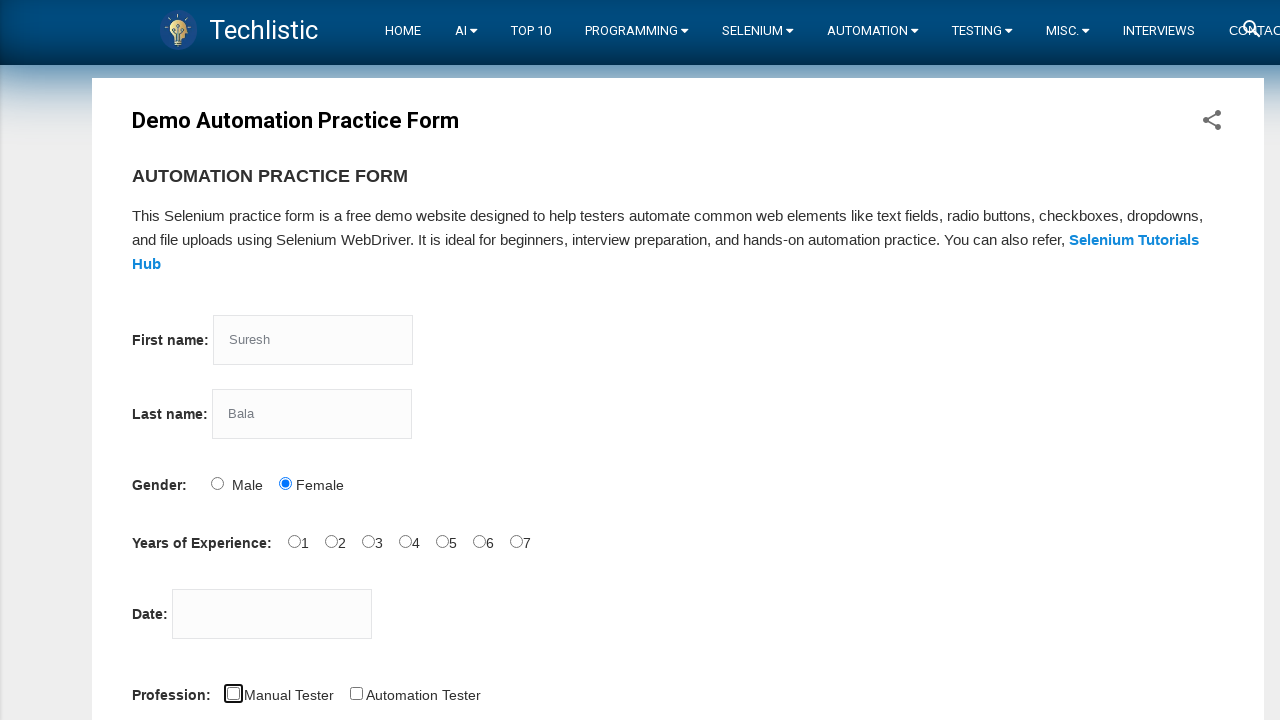

Pressed Tab to navigate to 4 years experience option
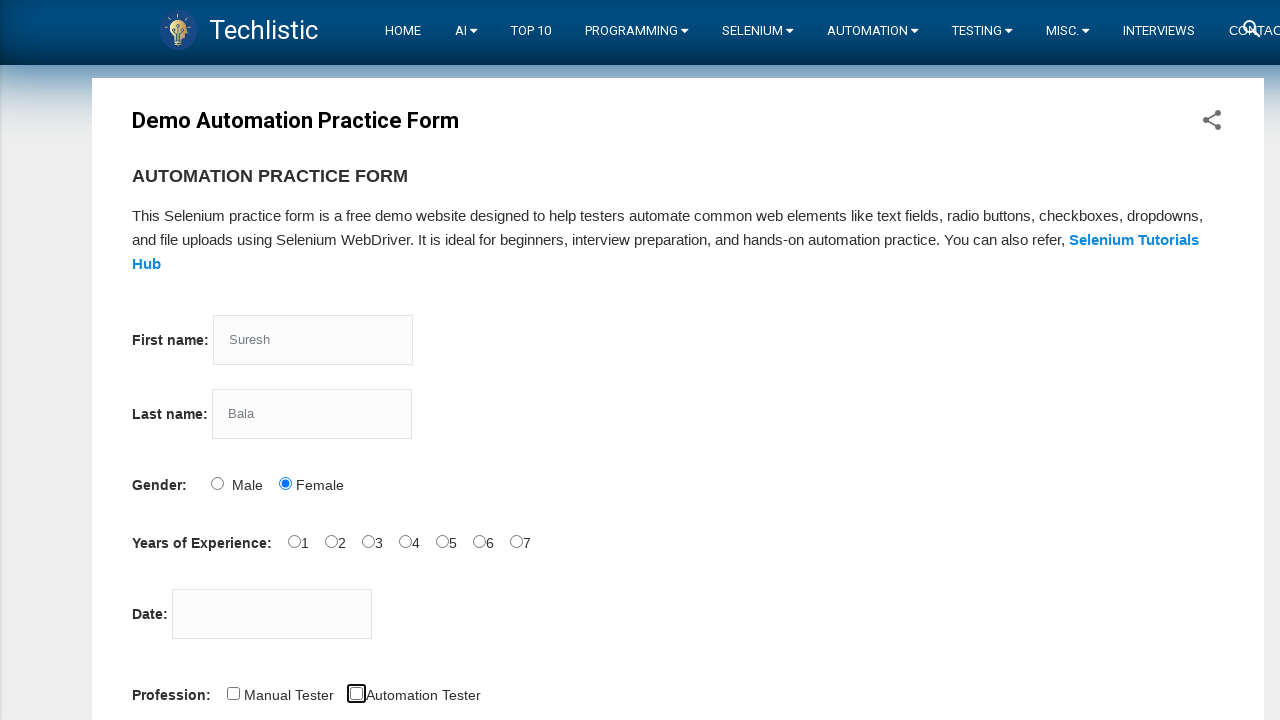

Pressed Tab to navigate to 5 years experience option
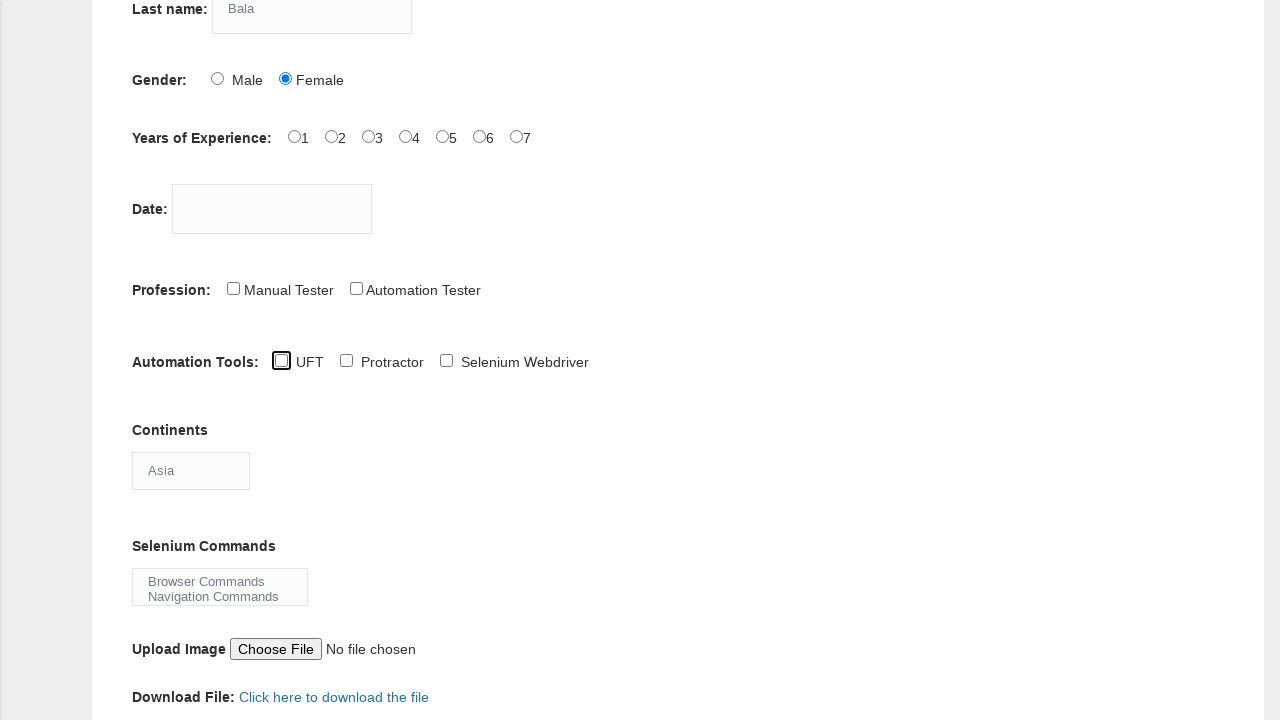

Pressed Space to select 5 years experience
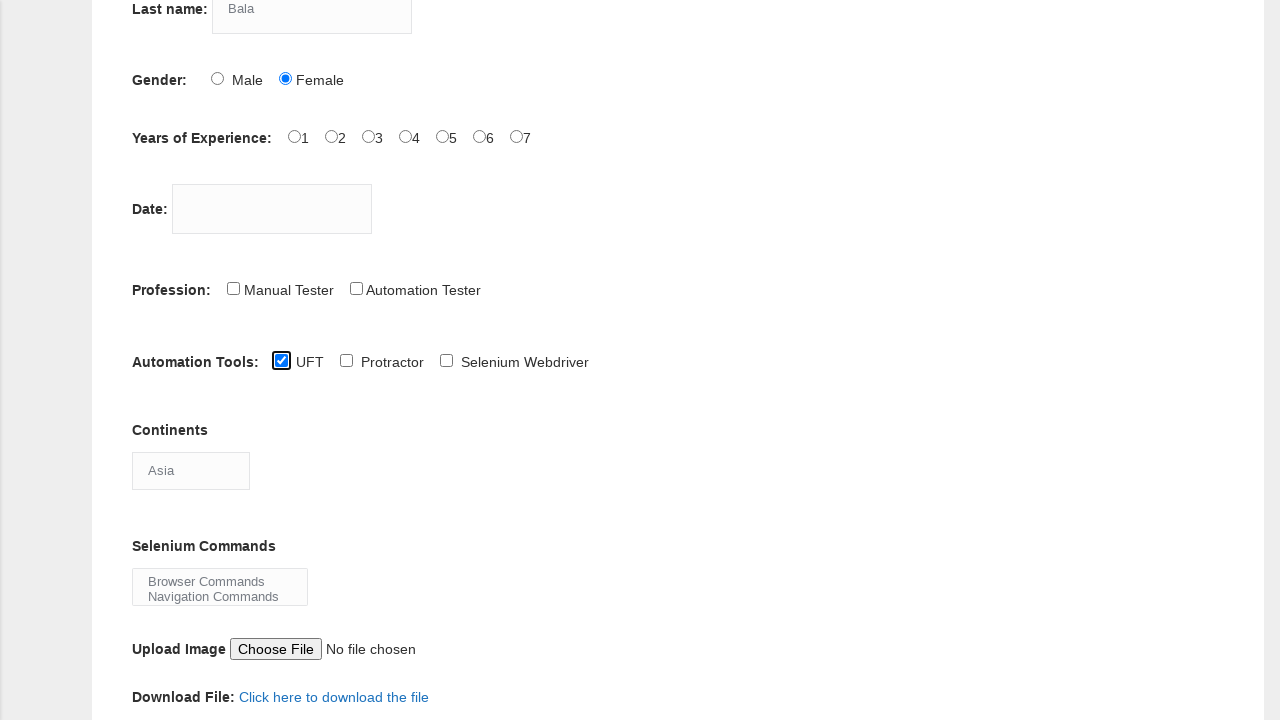

Pressed Tab to navigate to date field
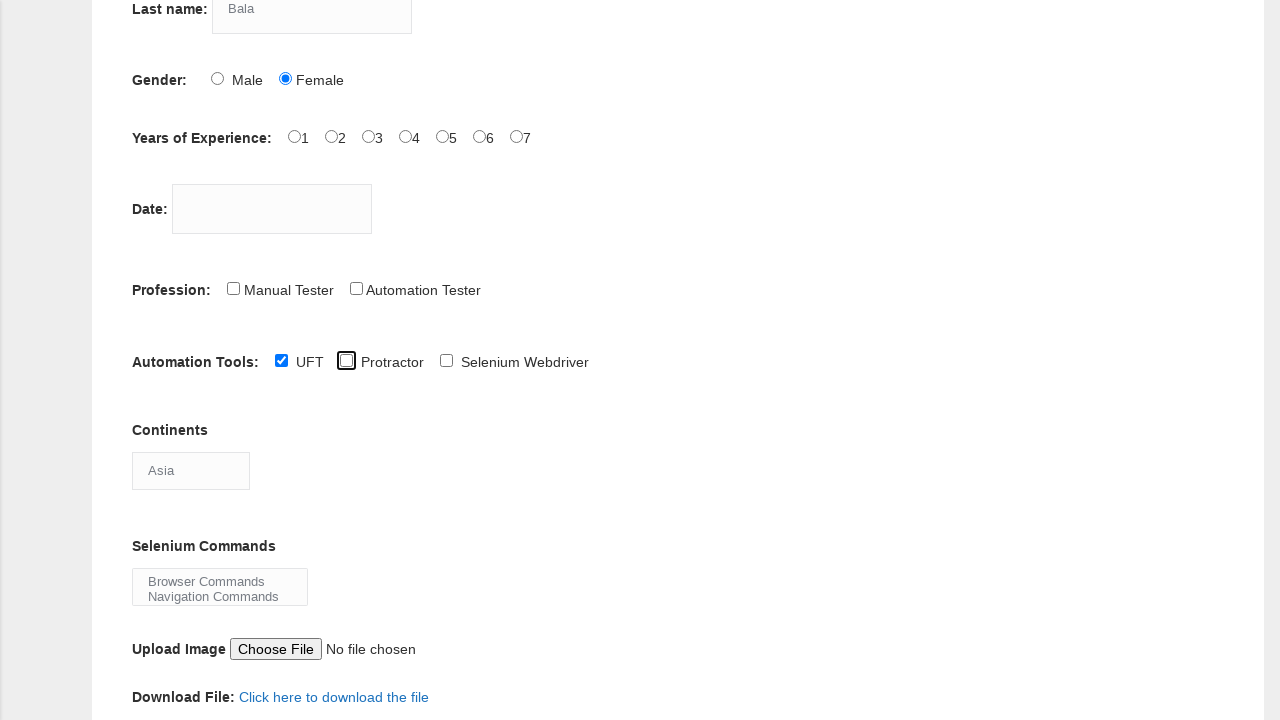

Typed date '11/08/2025' in date field
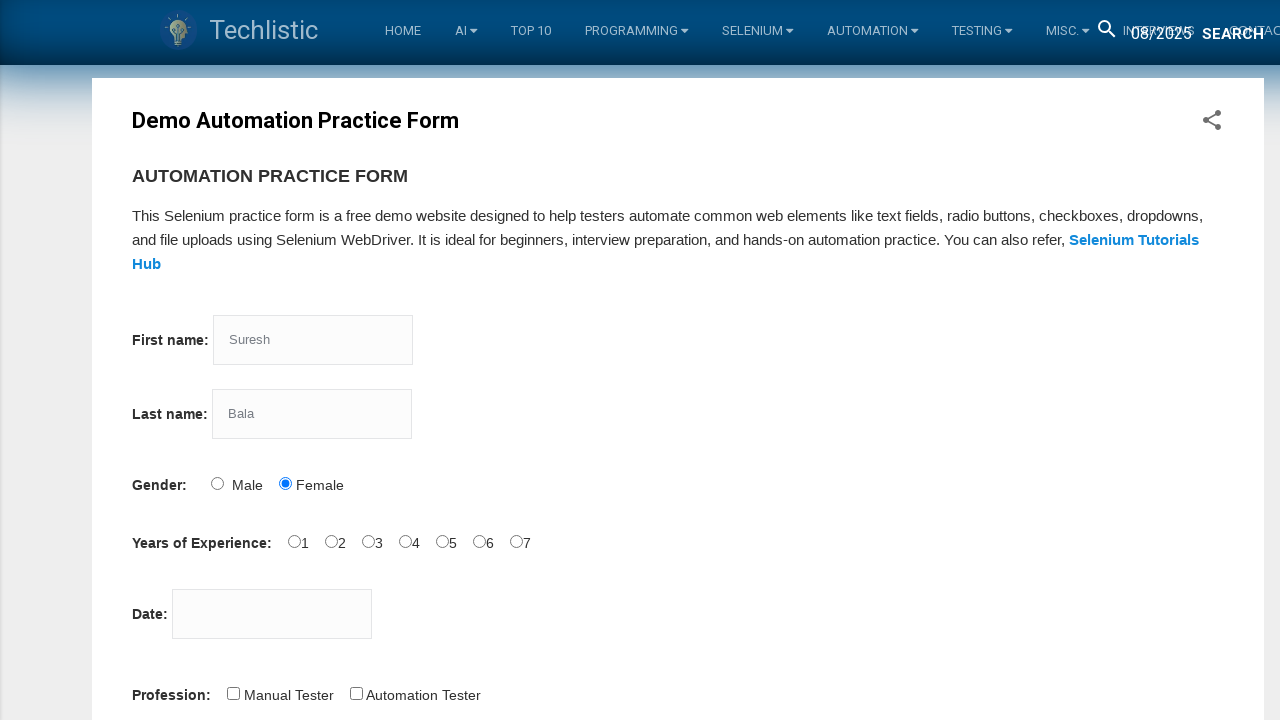

Pressed Tab to navigate to profession field
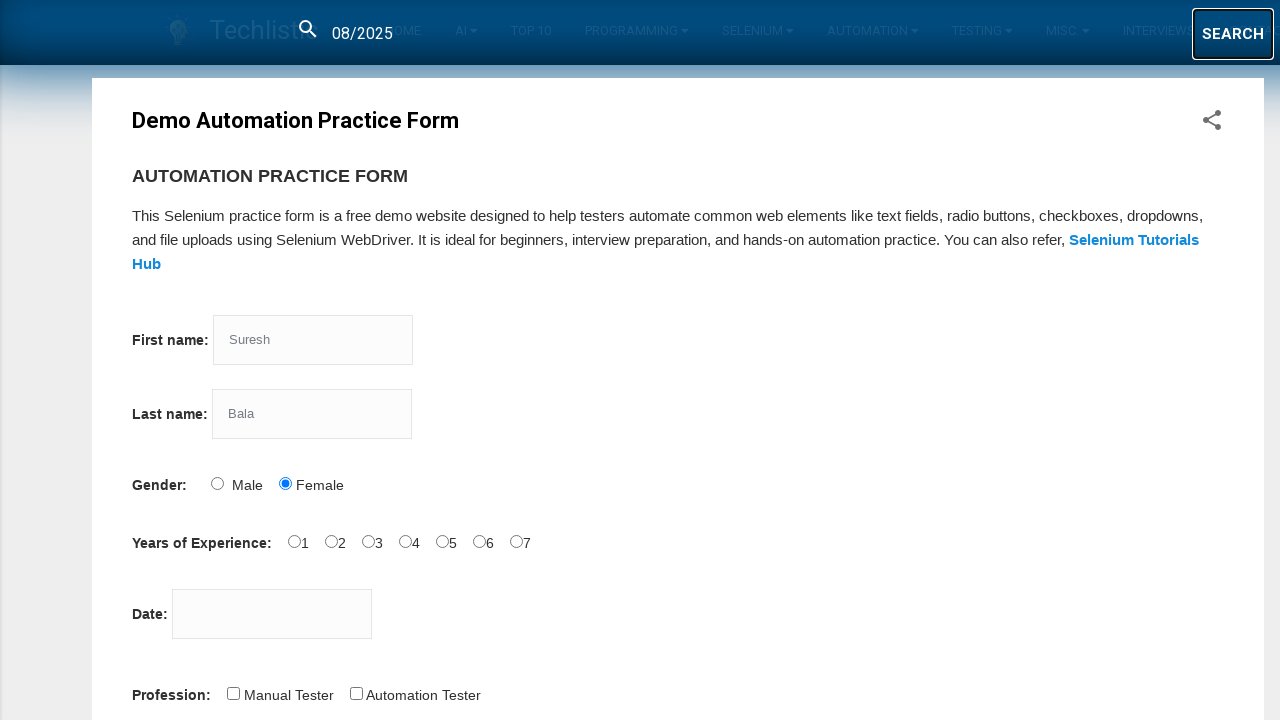

Pressed Space to select profession checkbox
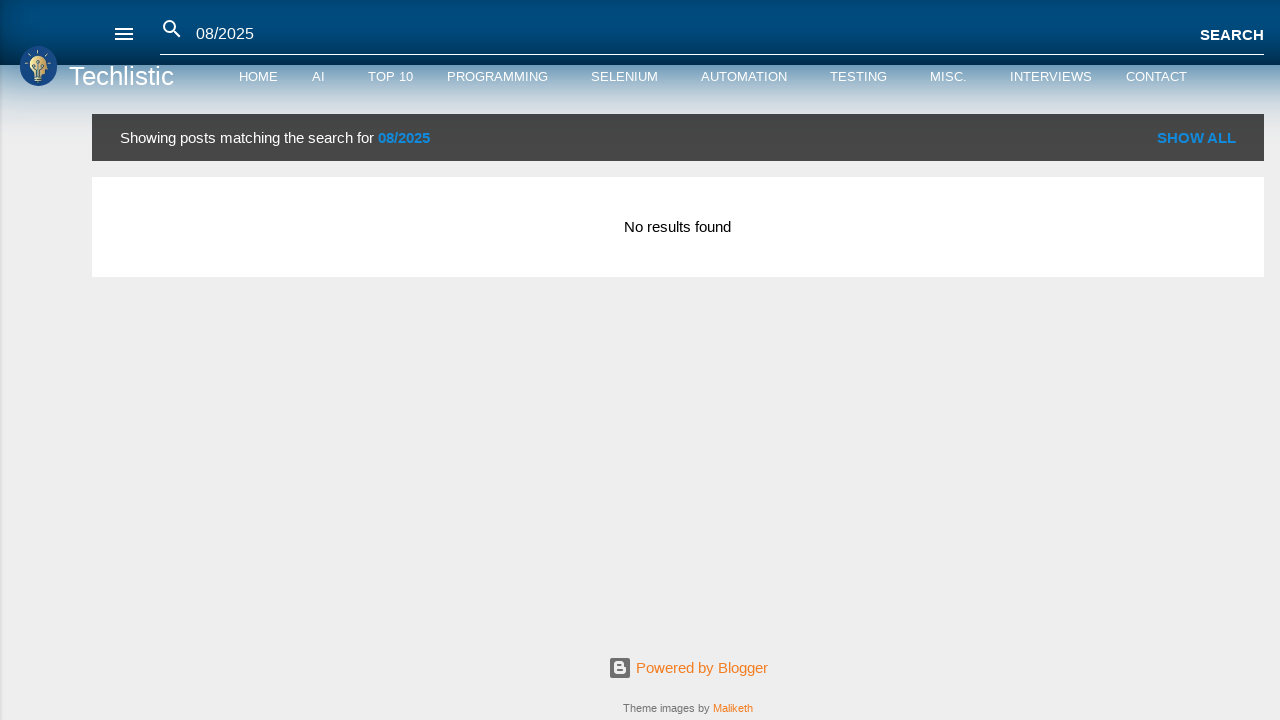

Pressed Tab to navigate to automation tool field
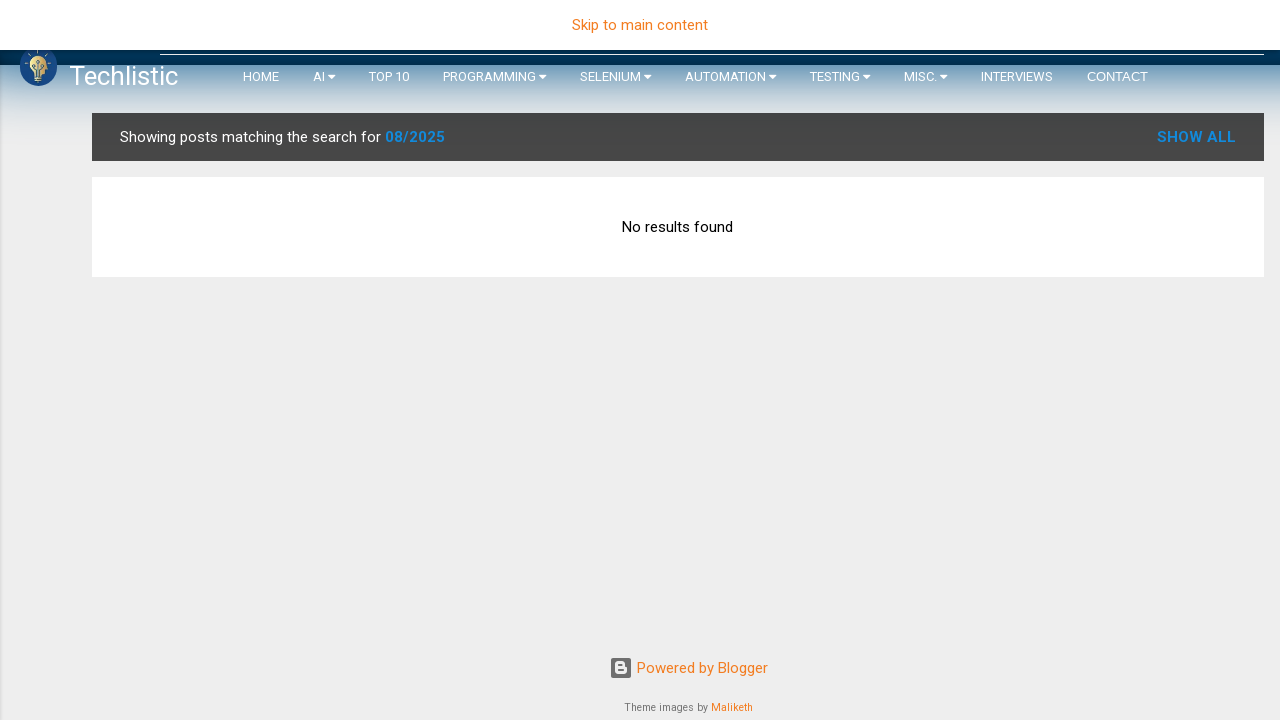

Pressed Space to select automation tool checkbox
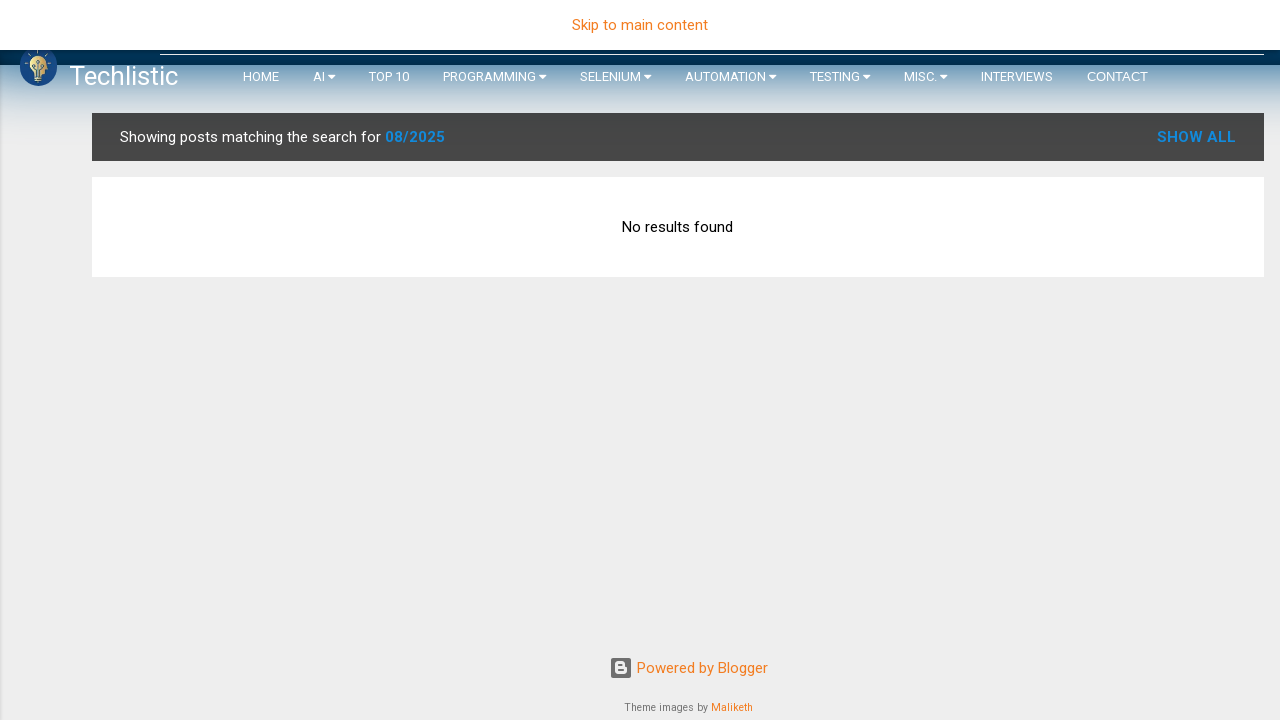

Pressed Tab to navigate to submit button
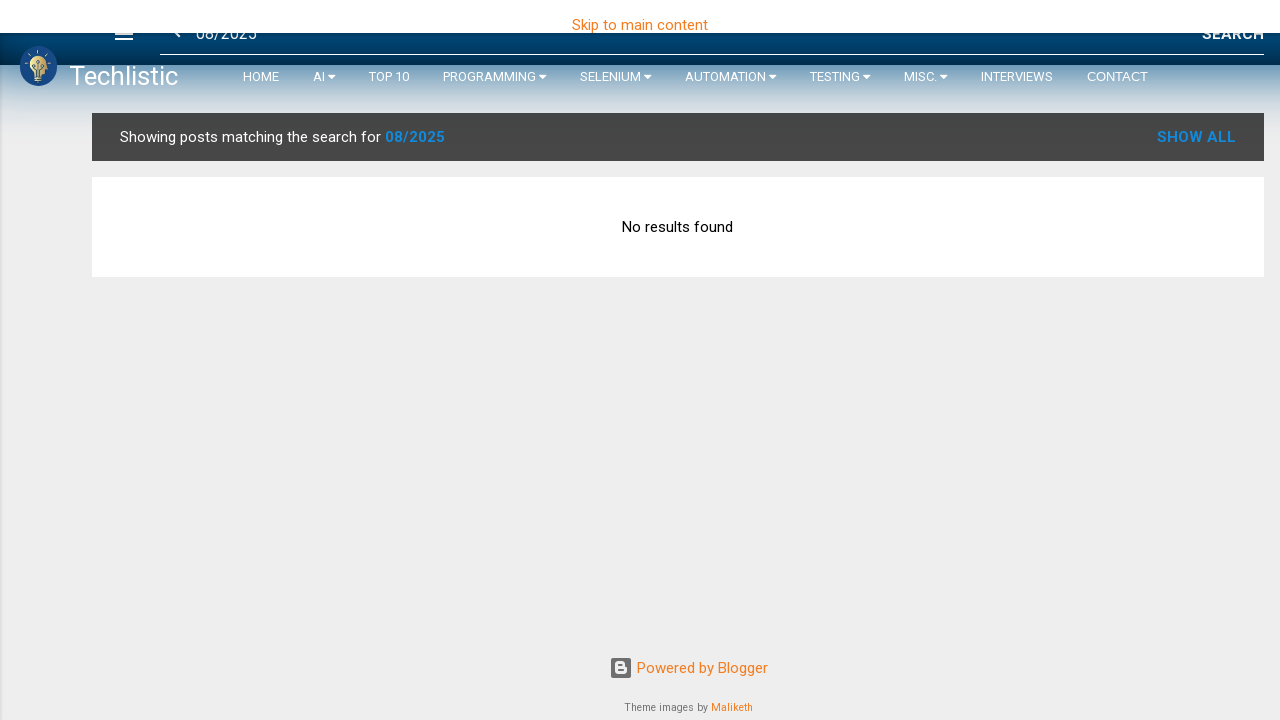

Pressed Enter to submit the form
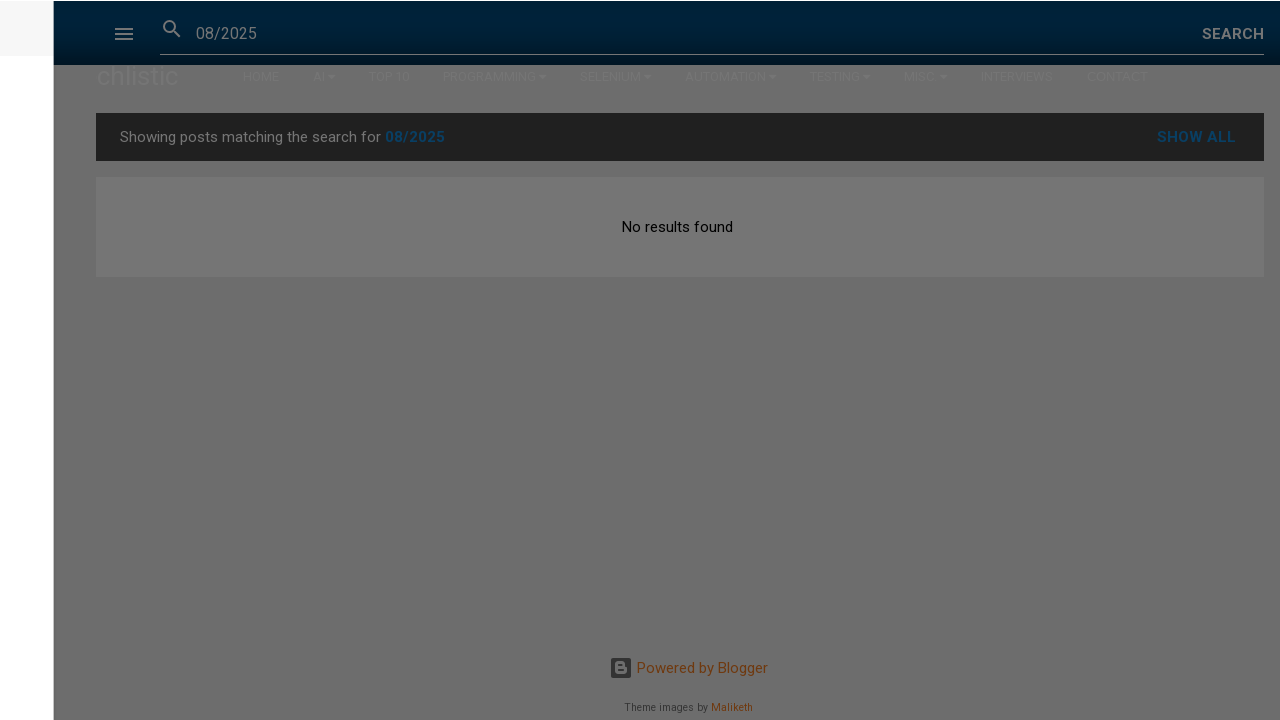

Waited 1000ms for form submission to complete
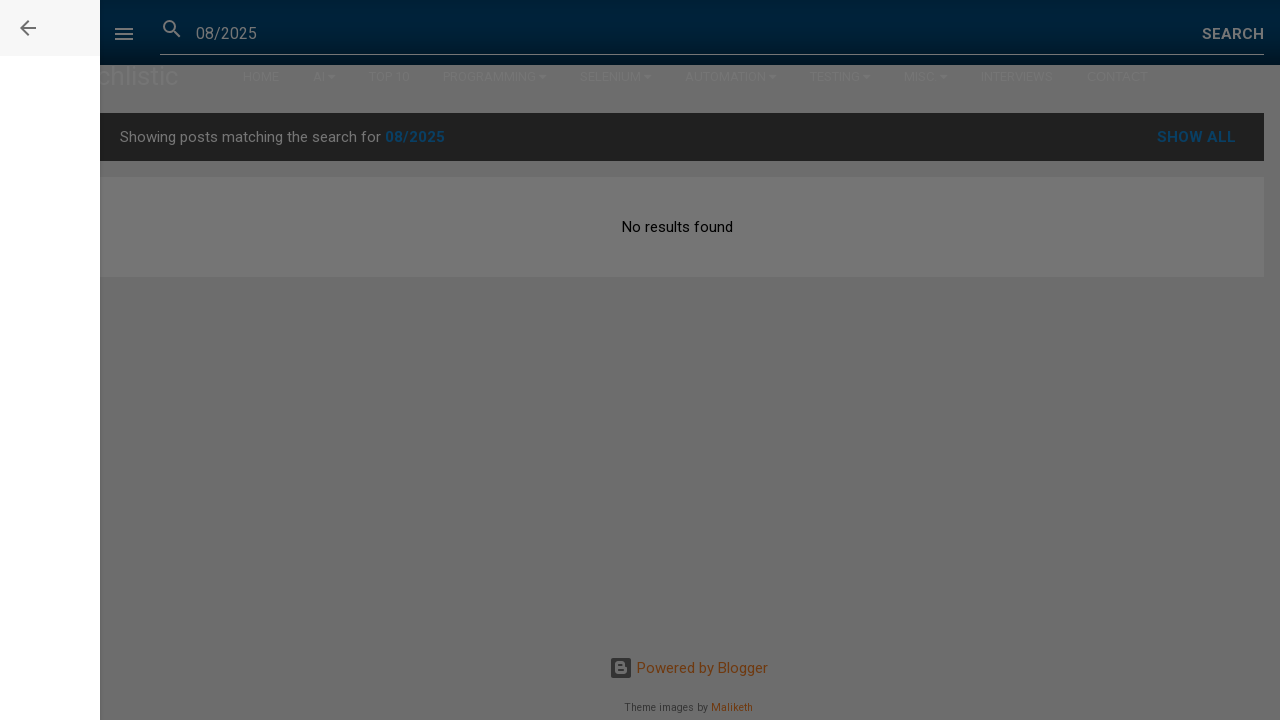

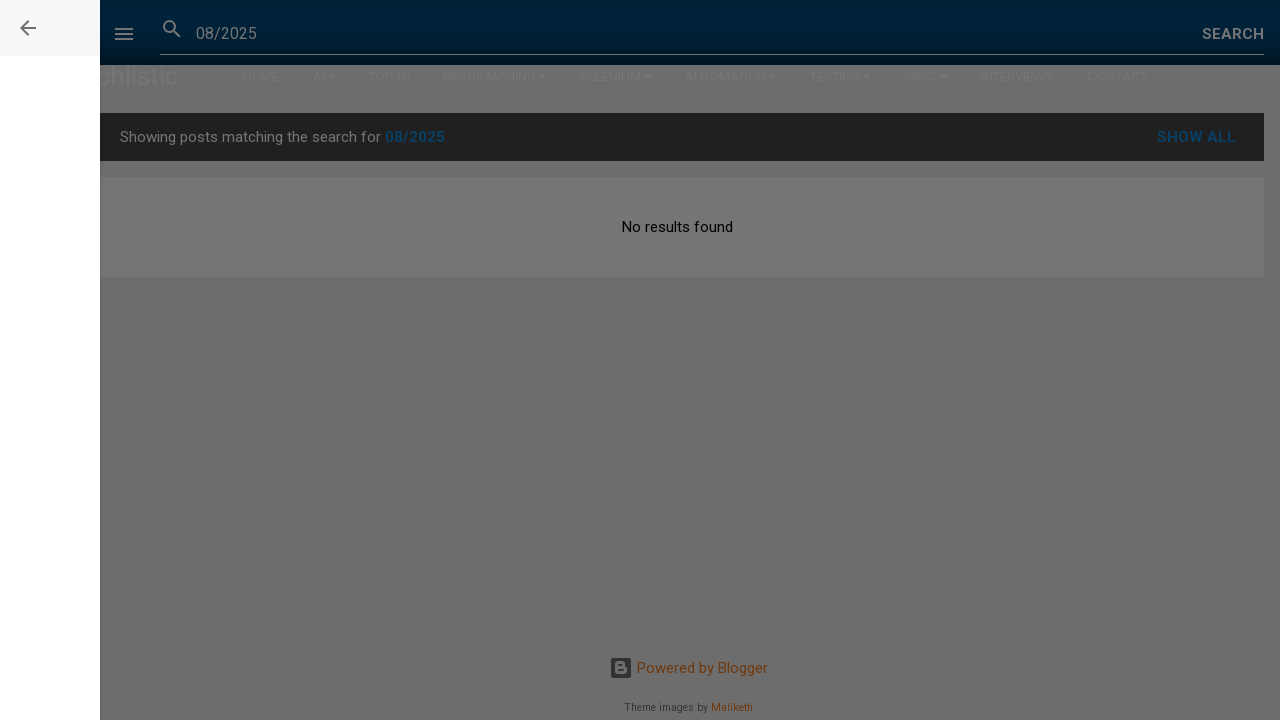